Tests custom checkbox and radio button interactions on W3Schools tutorial page by unchecking/checking checkboxes and selecting a radio button

Starting URL: https://www.w3schools.com/howto/howto_css_custom_checkbox.asp

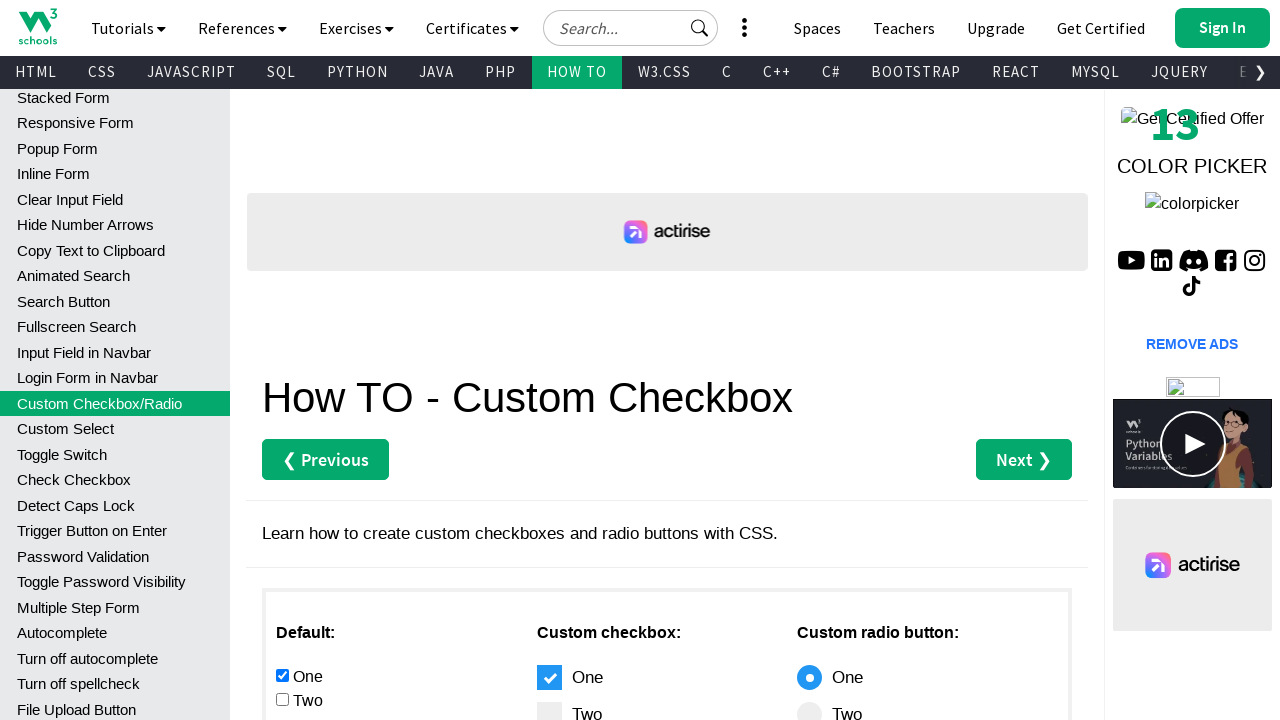

Waited for checkboxes to be available
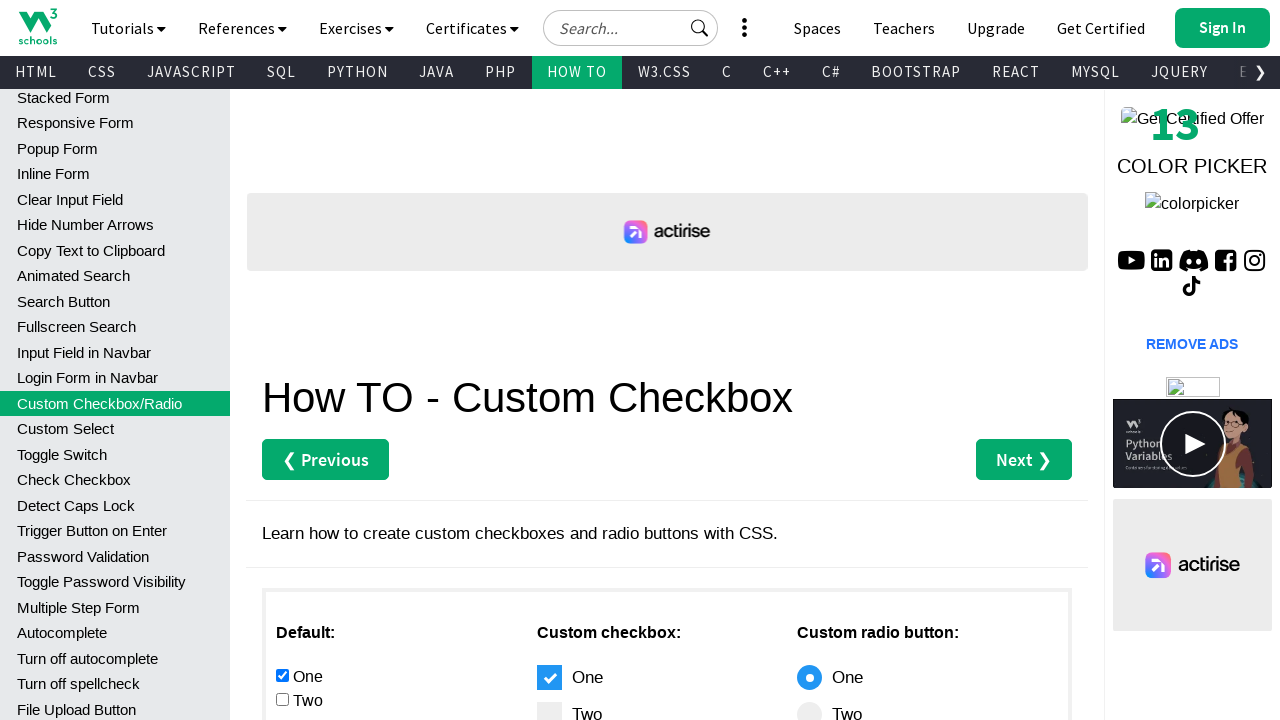

Located all checkboxes in the main div
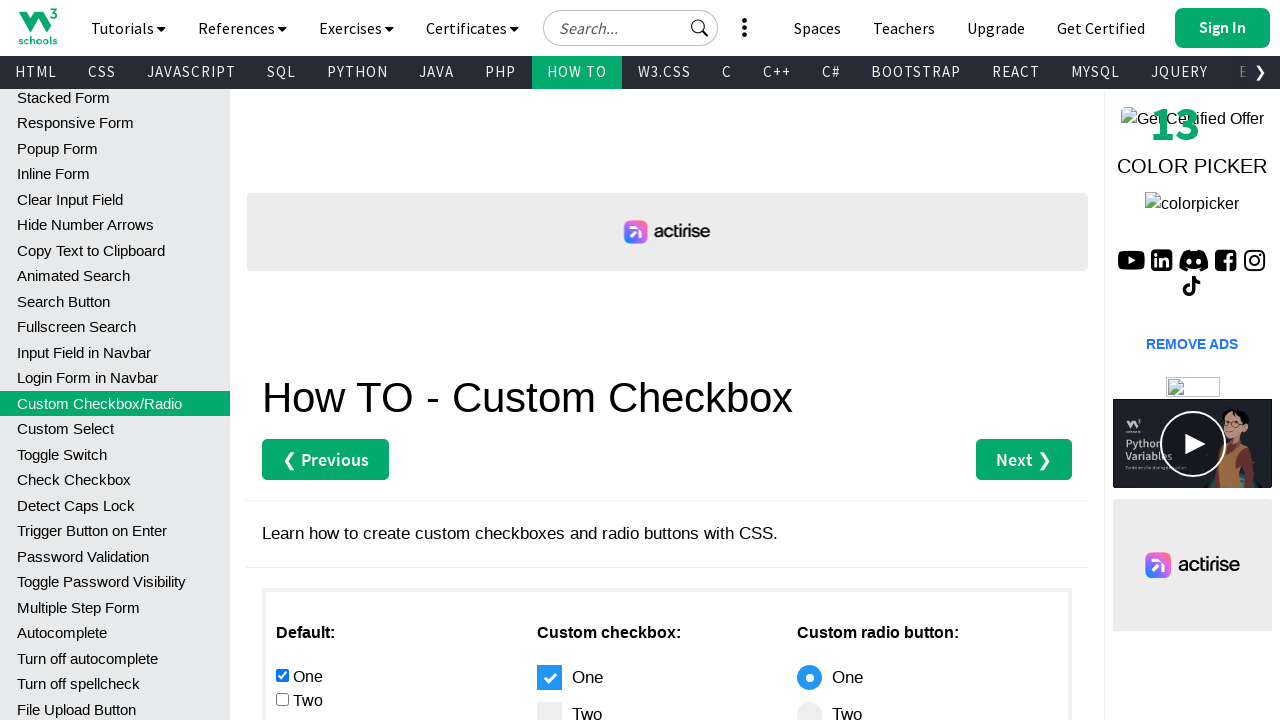

Unchecked the first checkbox at (282, 675) on #main div :nth-child(1) input[type="checkbox"] >> nth=0
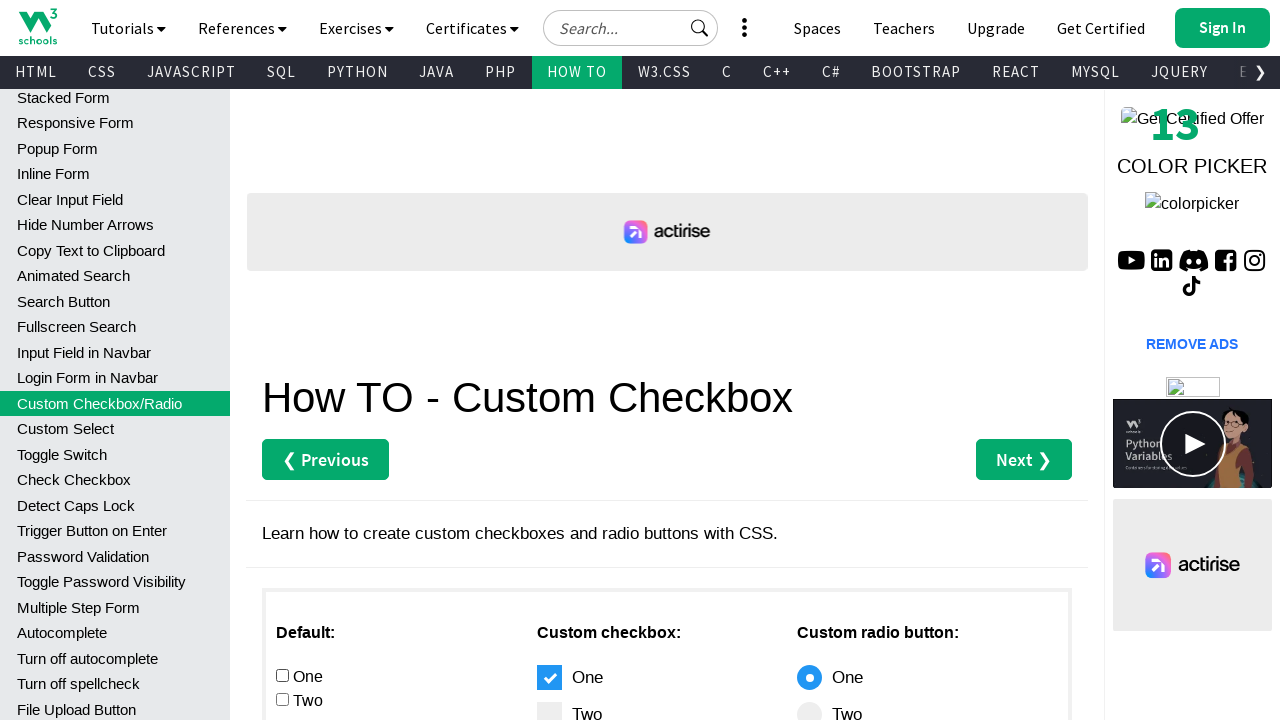

Checked the second checkbox at (282, 699) on #main div :nth-child(1) input[type="checkbox"] >> nth=1
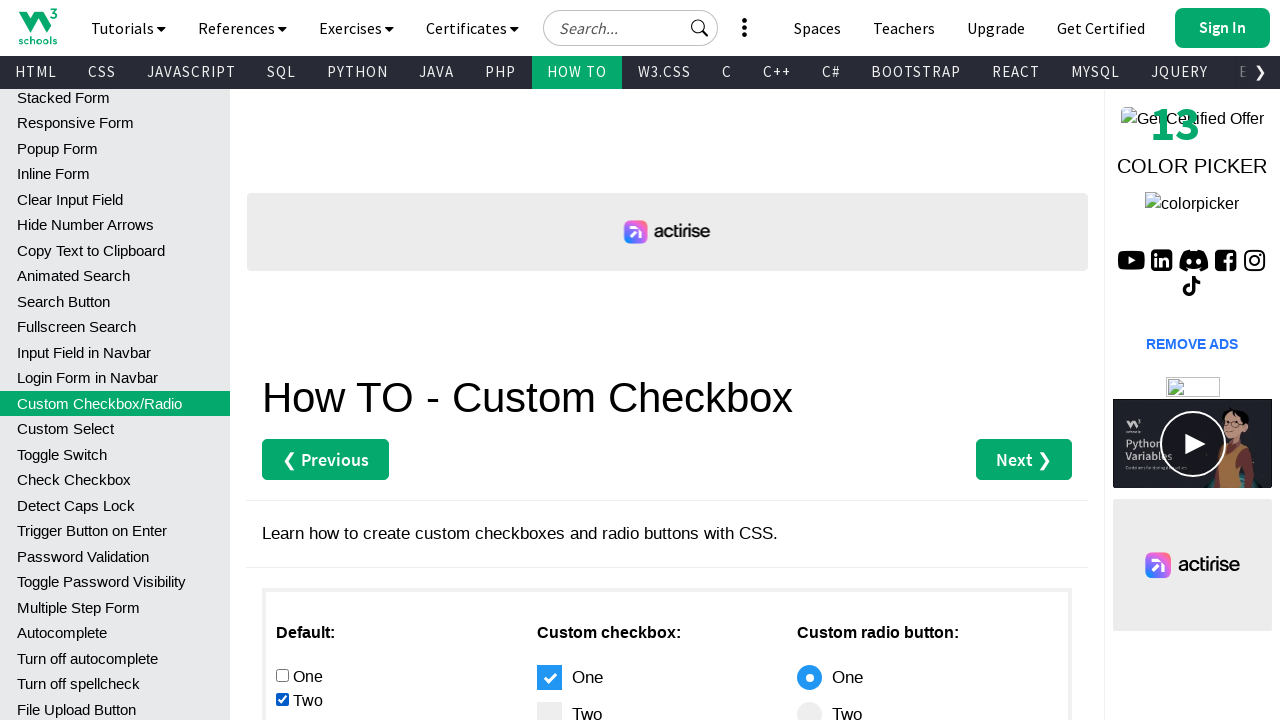

Located all radio buttons in the main div
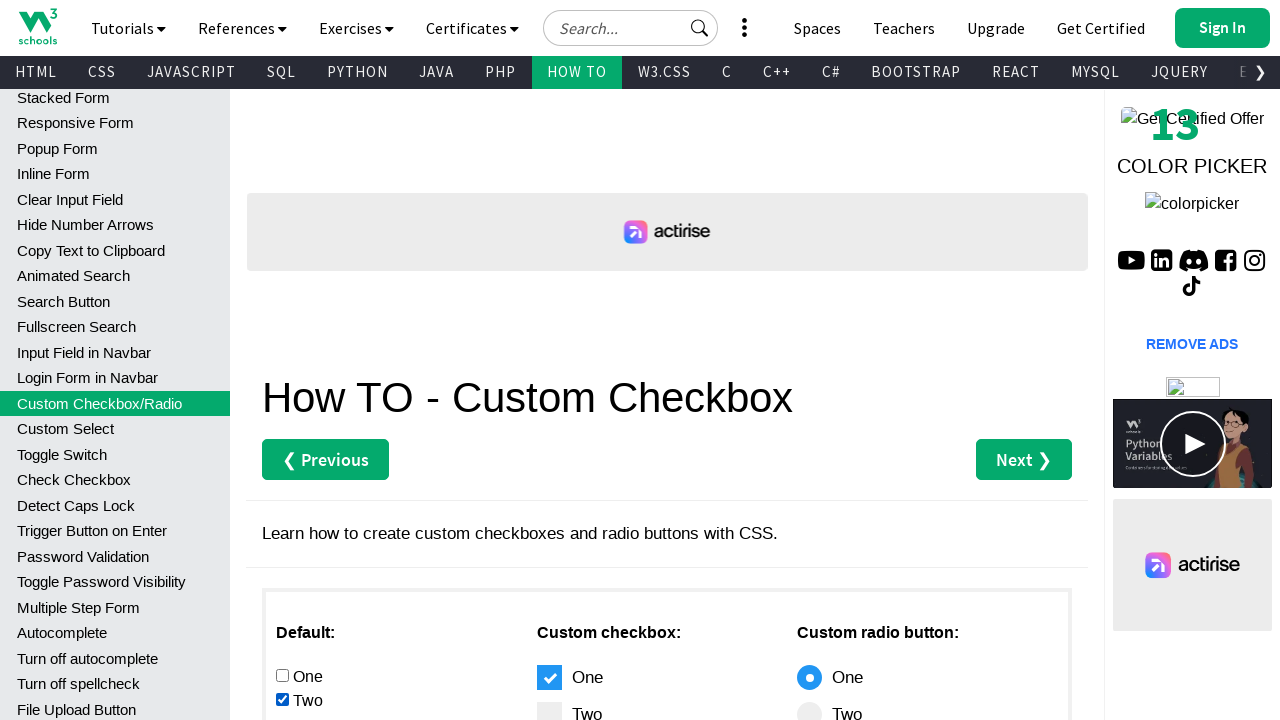

Selected the second radio button at (282, 360) on #main div :nth-child(1) input[type="radio"] >> nth=1
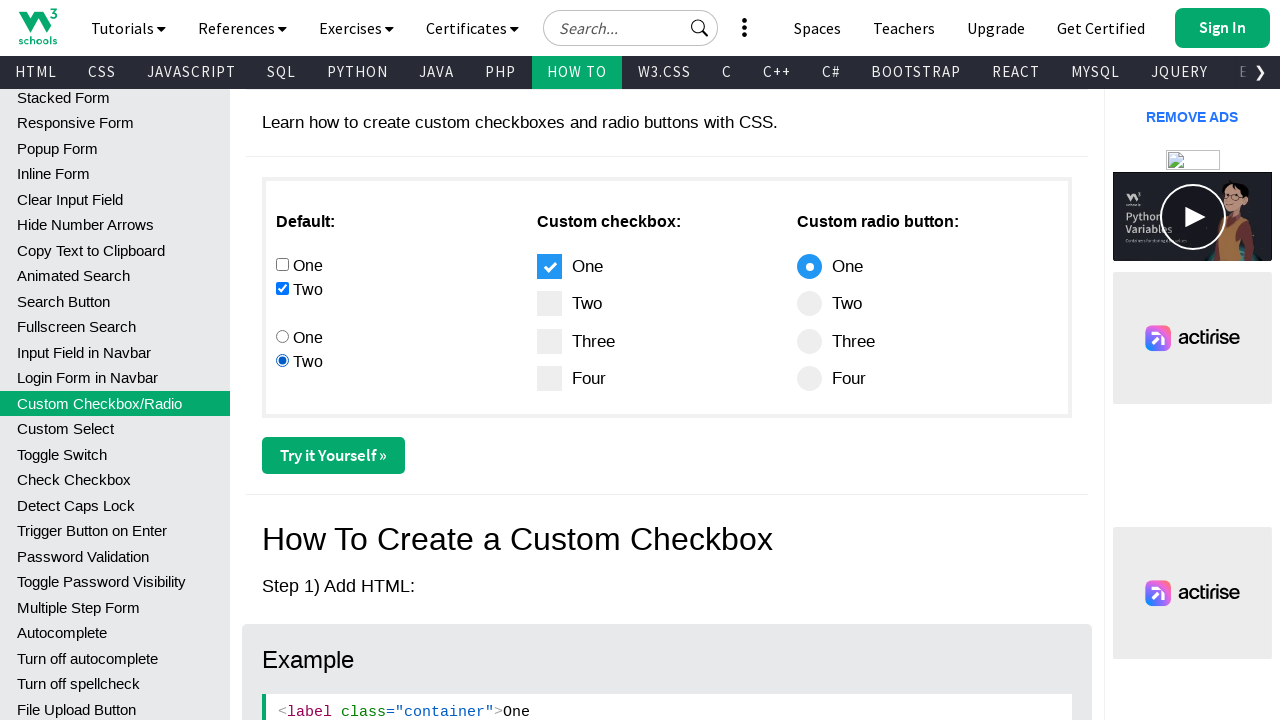

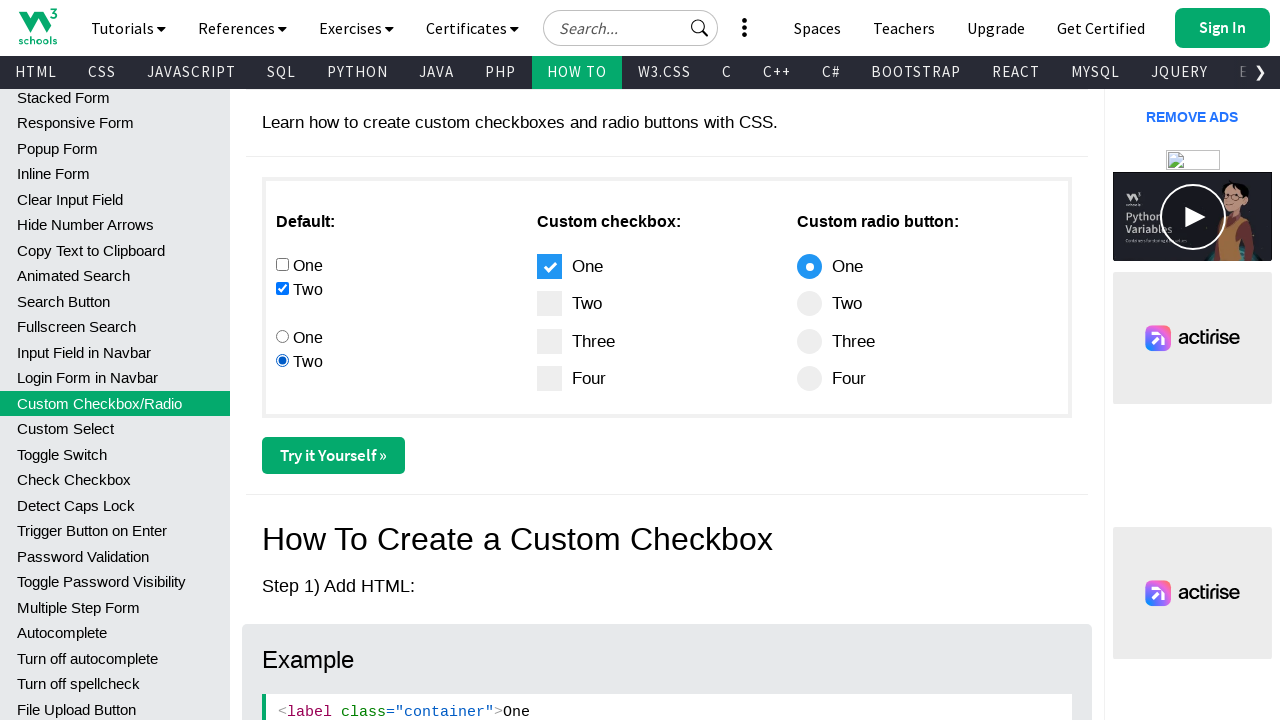